Creates 5 tasks in the TodoMVC app and verifies each task is created successfully

Starting URL: https://todomvc.com/examples/react/dist/

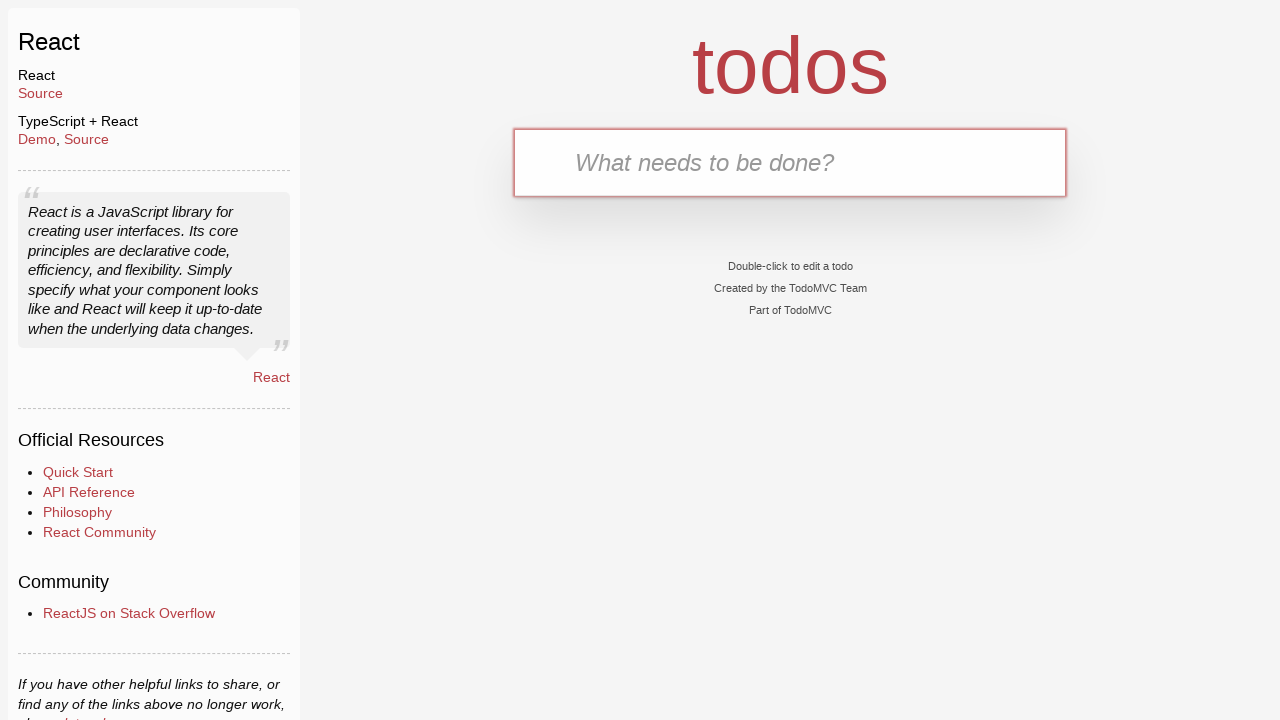

Filled todo input field with 'task1' on #todo-input
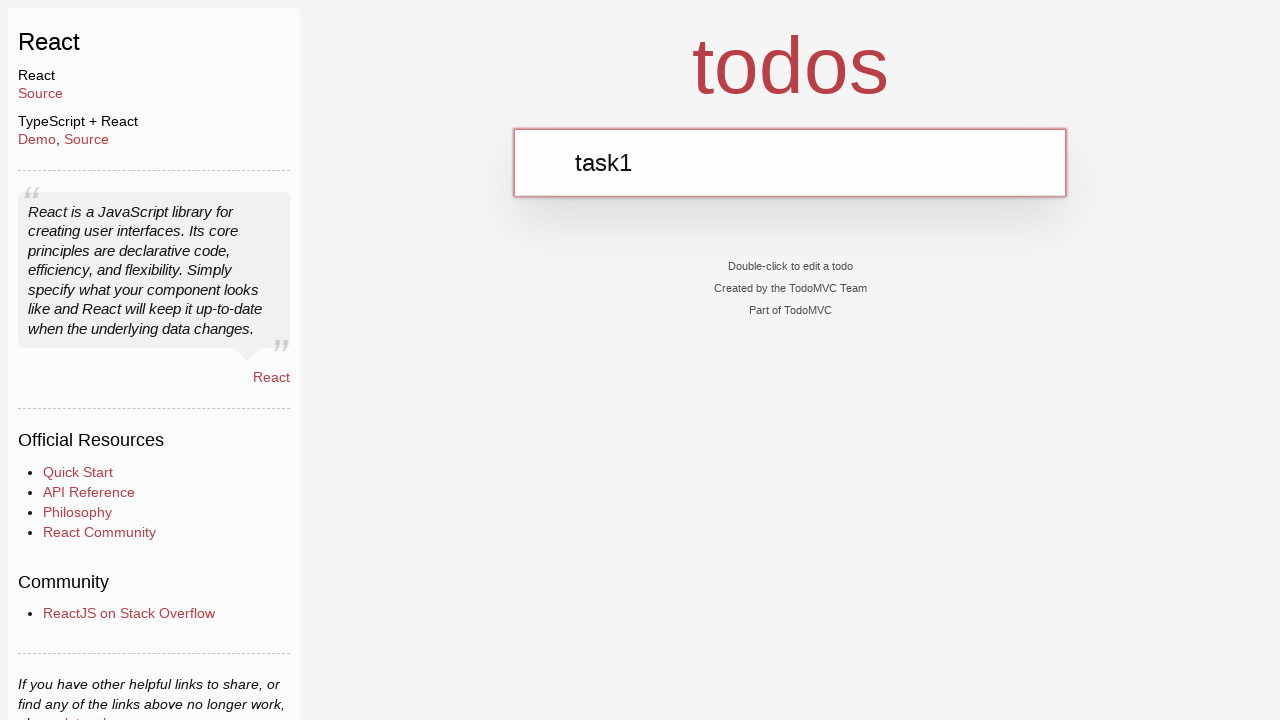

Pressed Enter to create task1 on #todo-input
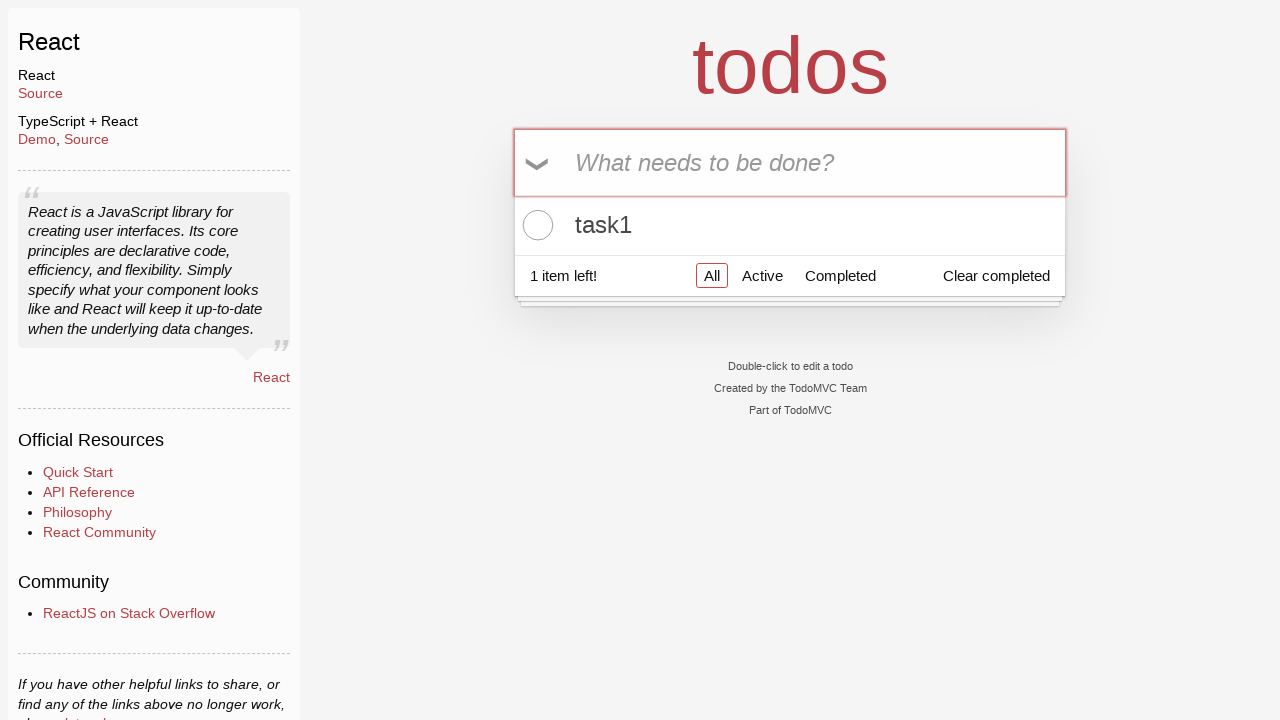

Verified task1 was successfully created
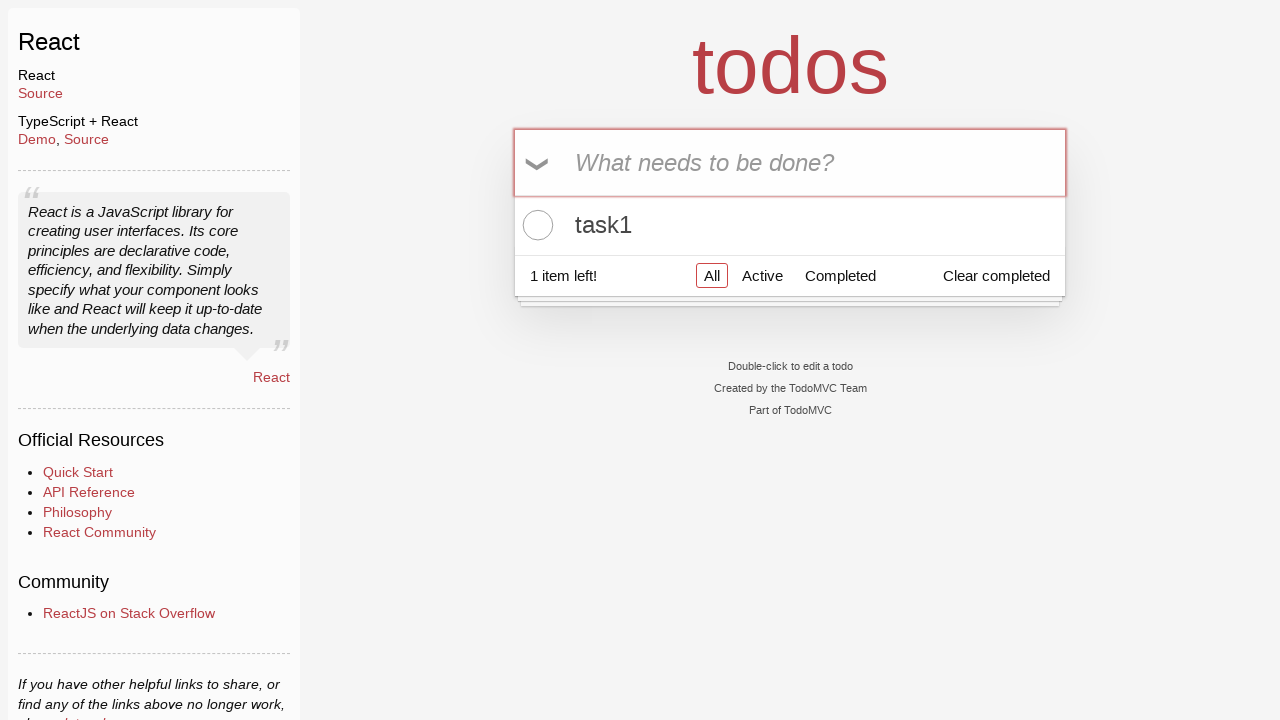

Filled todo input field with 'task2' on #todo-input
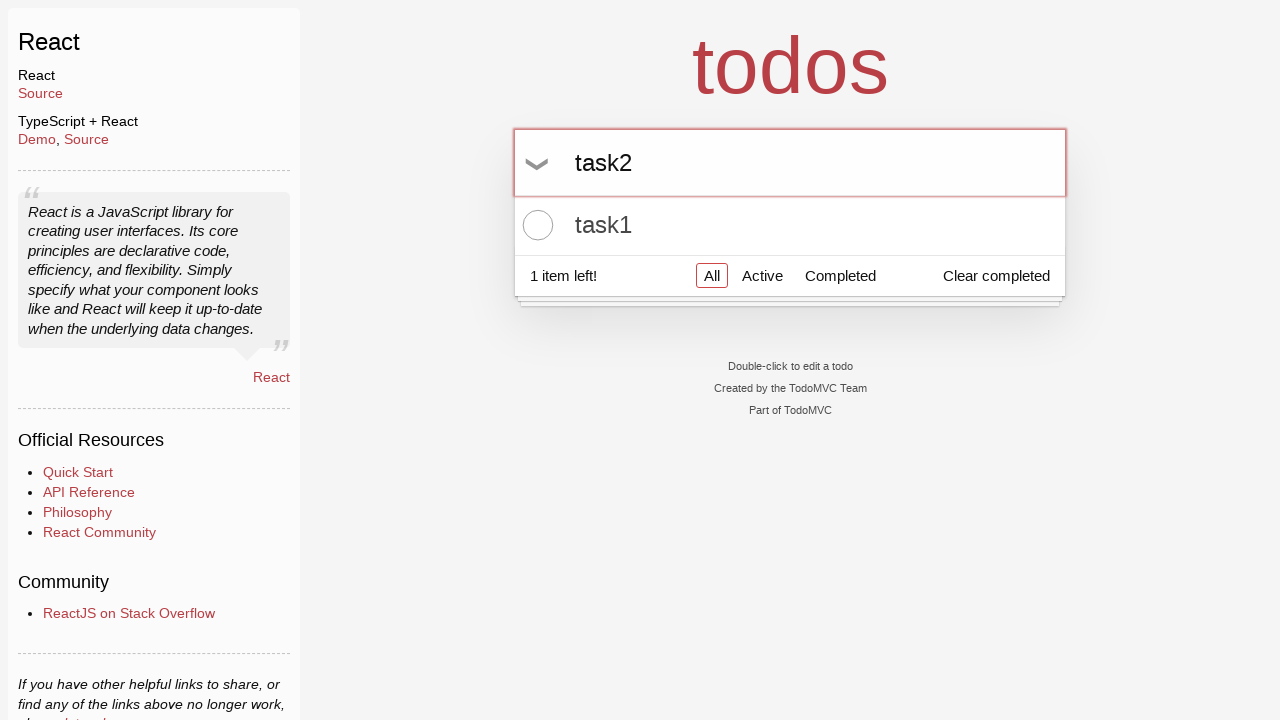

Pressed Enter to create task2 on #todo-input
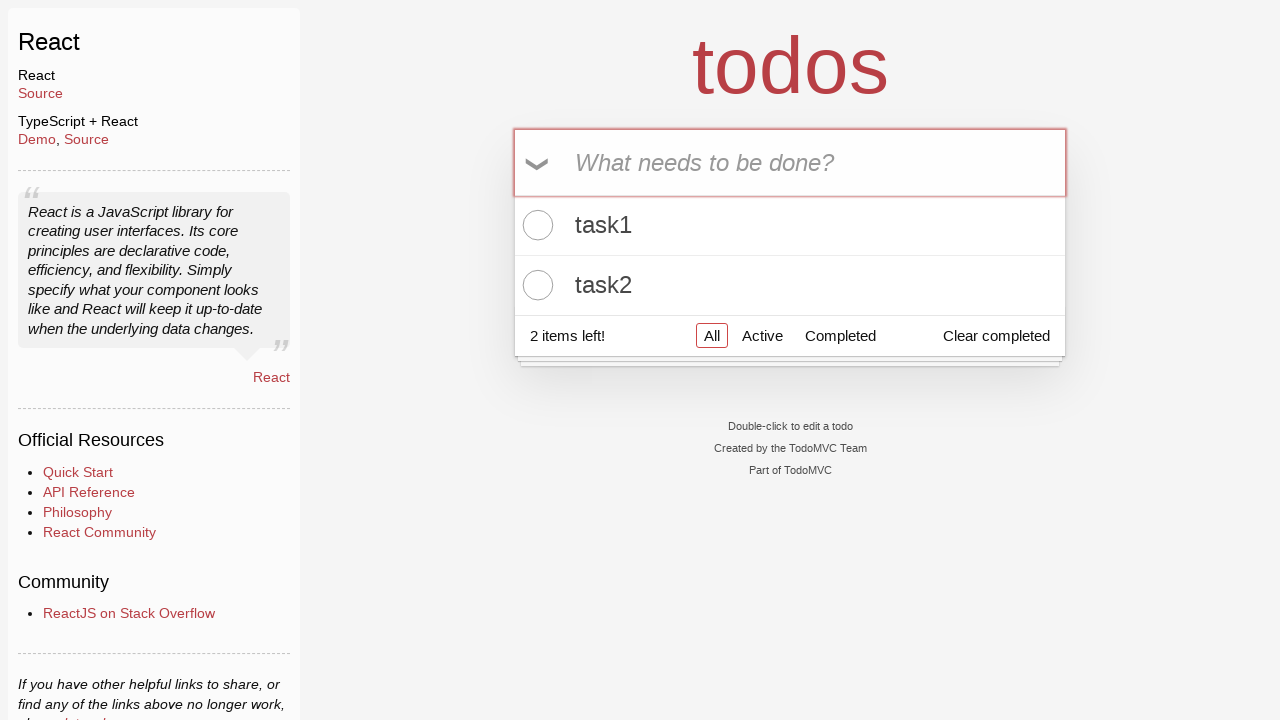

Verified task2 was successfully created
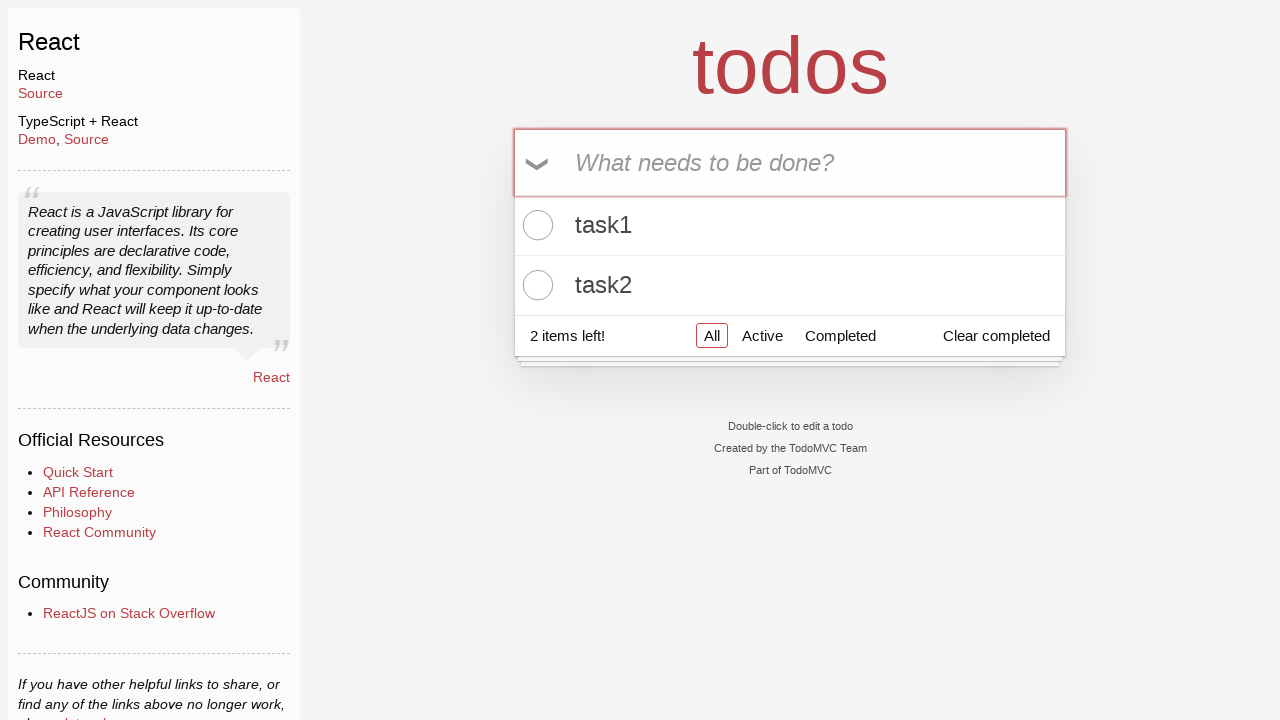

Filled todo input field with 'task3' on #todo-input
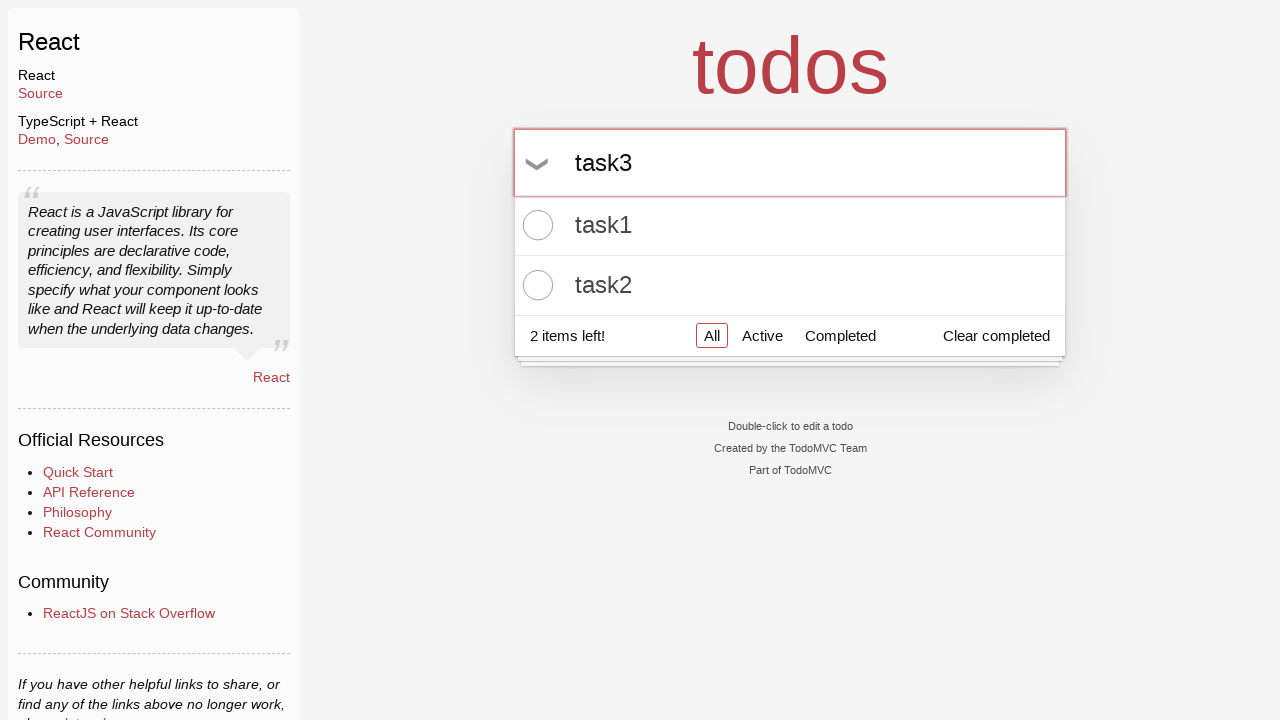

Pressed Enter to create task3 on #todo-input
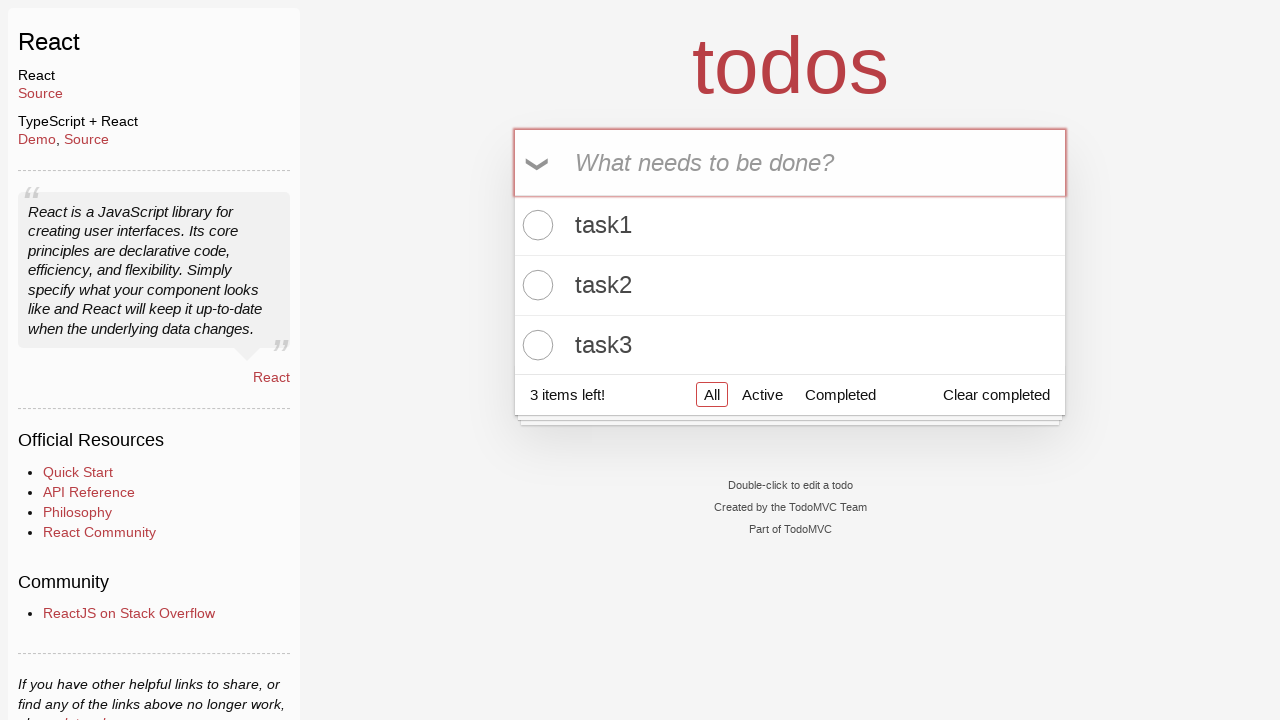

Verified task3 was successfully created
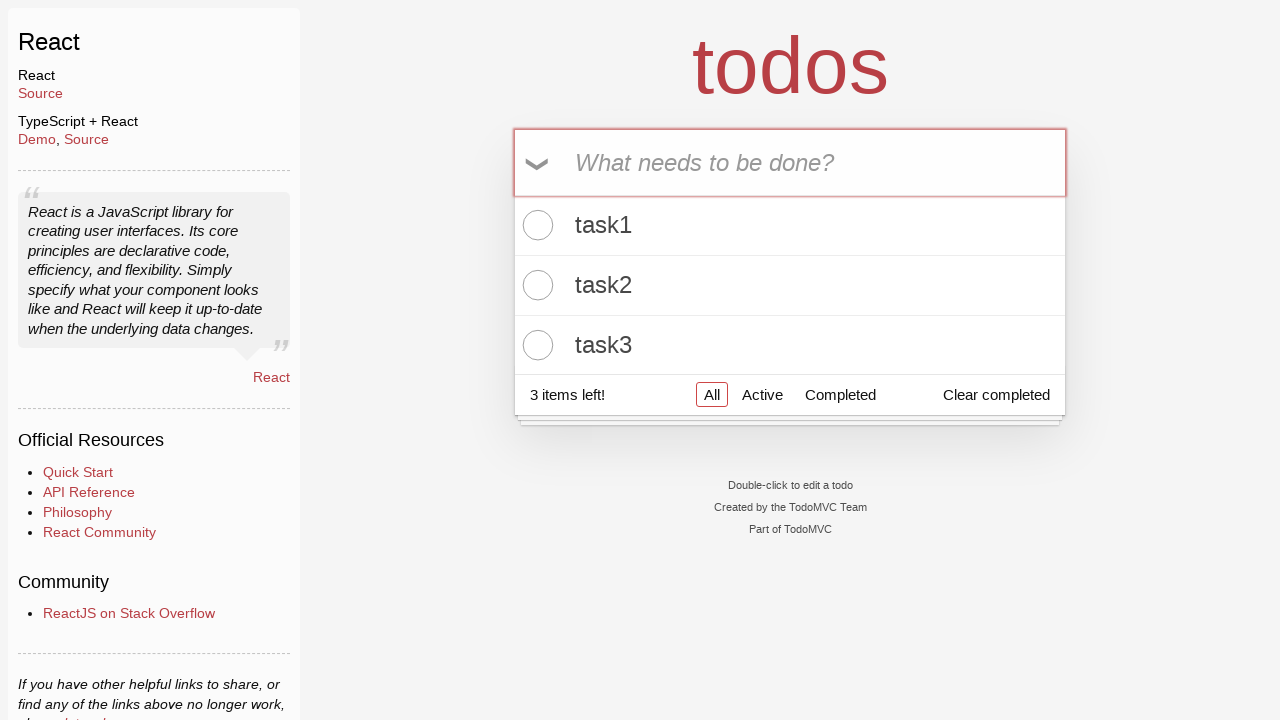

Filled todo input field with 'task4' on #todo-input
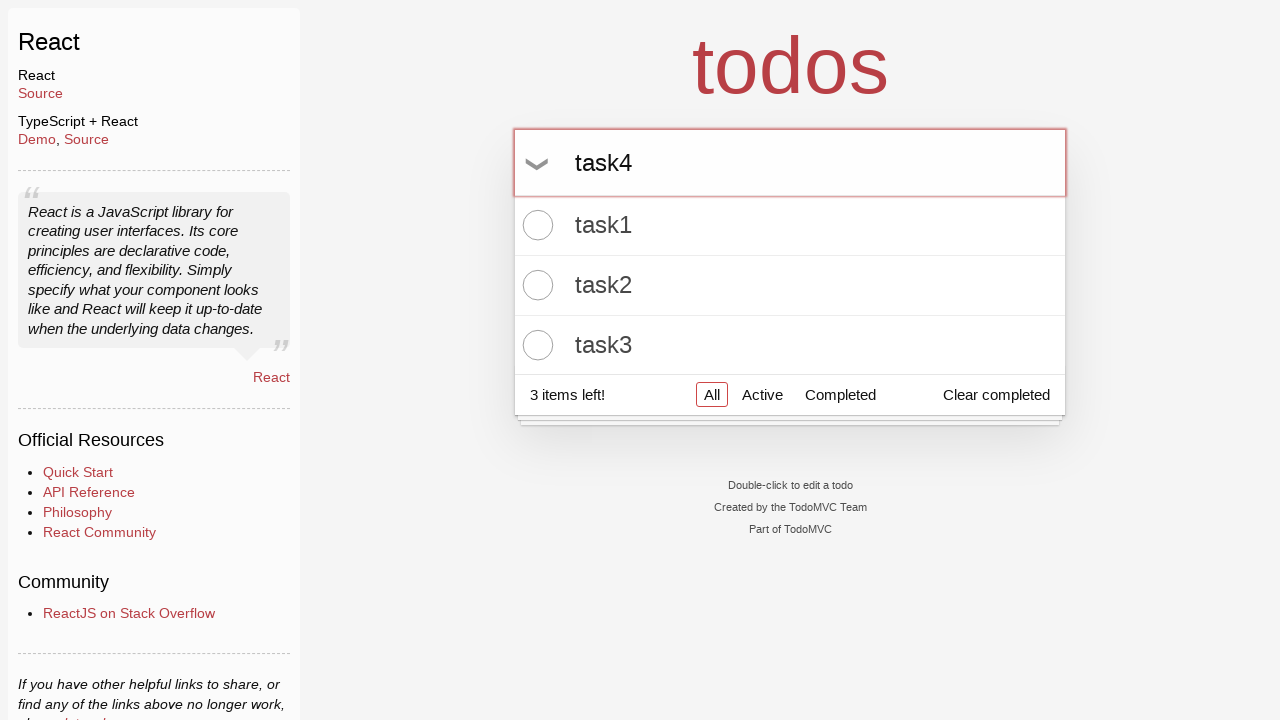

Pressed Enter to create task4 on #todo-input
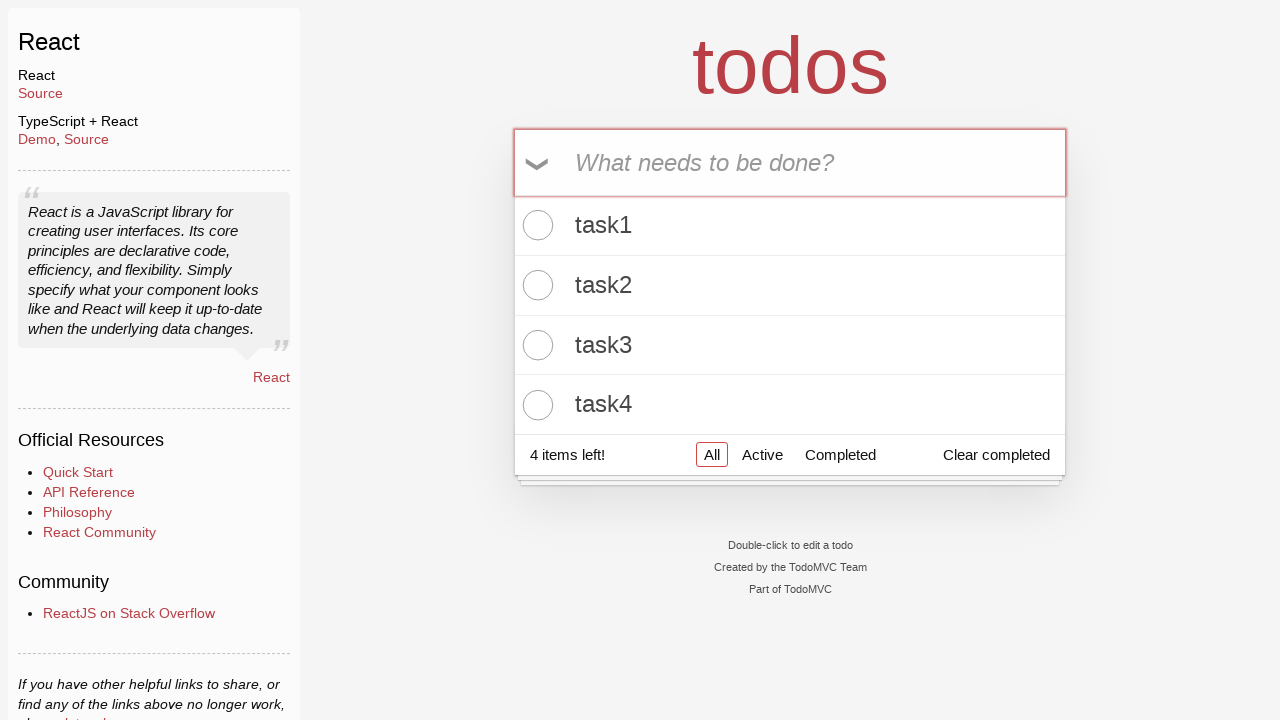

Verified task4 was successfully created
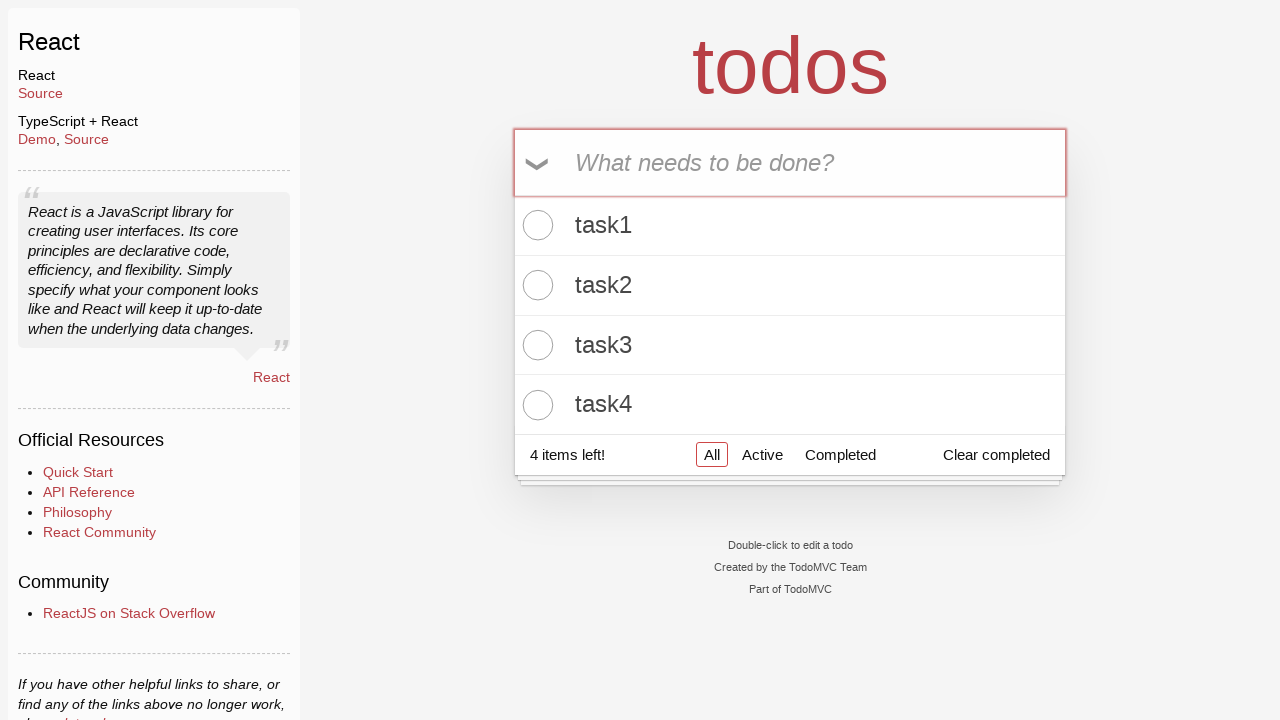

Filled todo input field with 'task5' on #todo-input
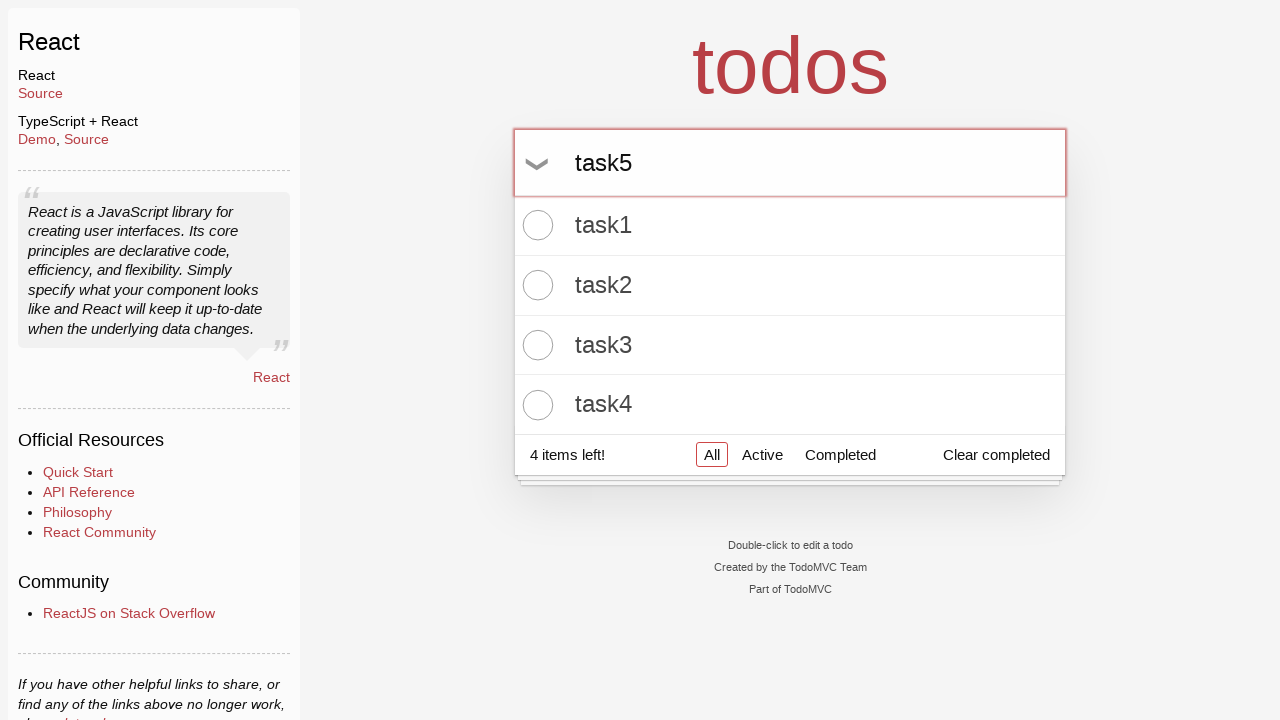

Pressed Enter to create task5 on #todo-input
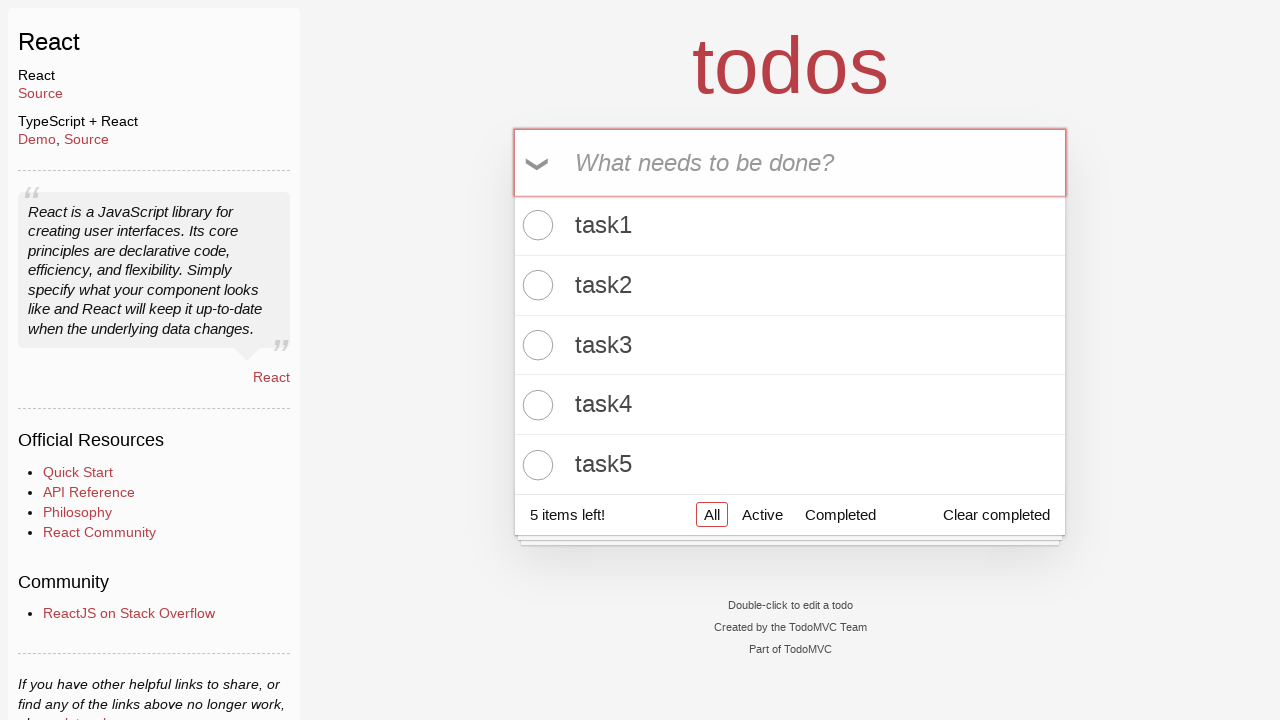

Verified task5 was successfully created
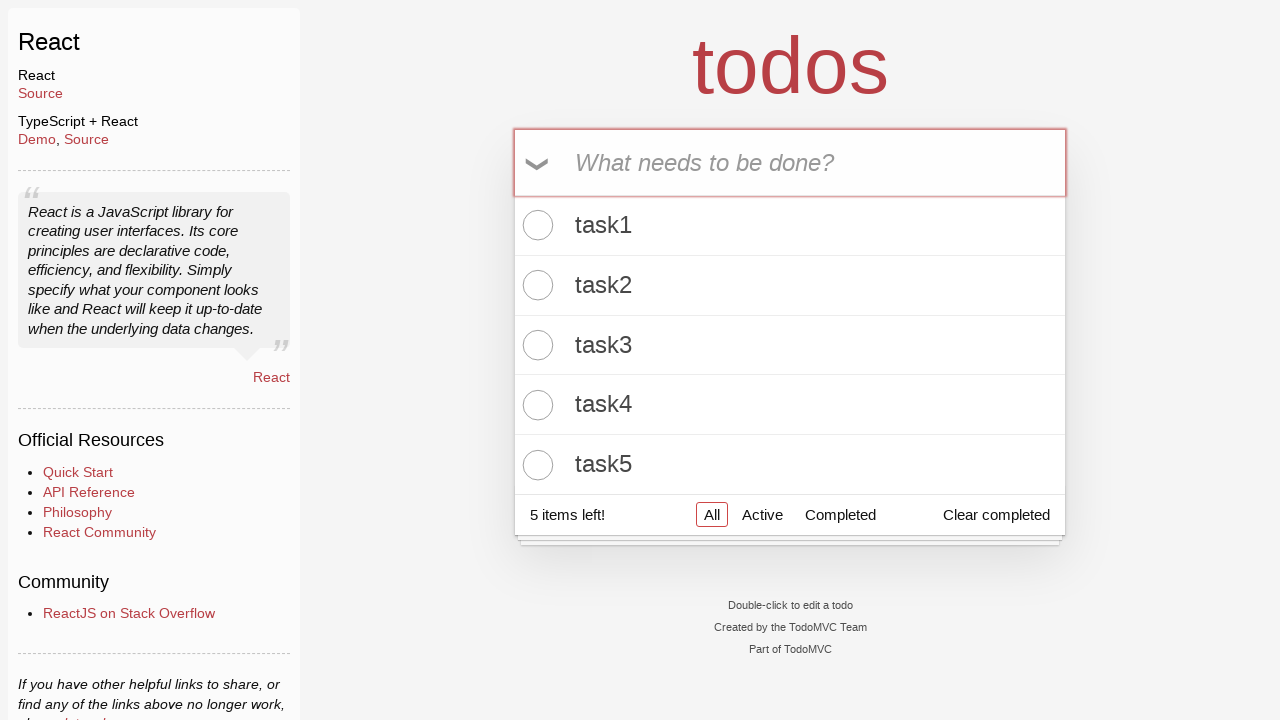

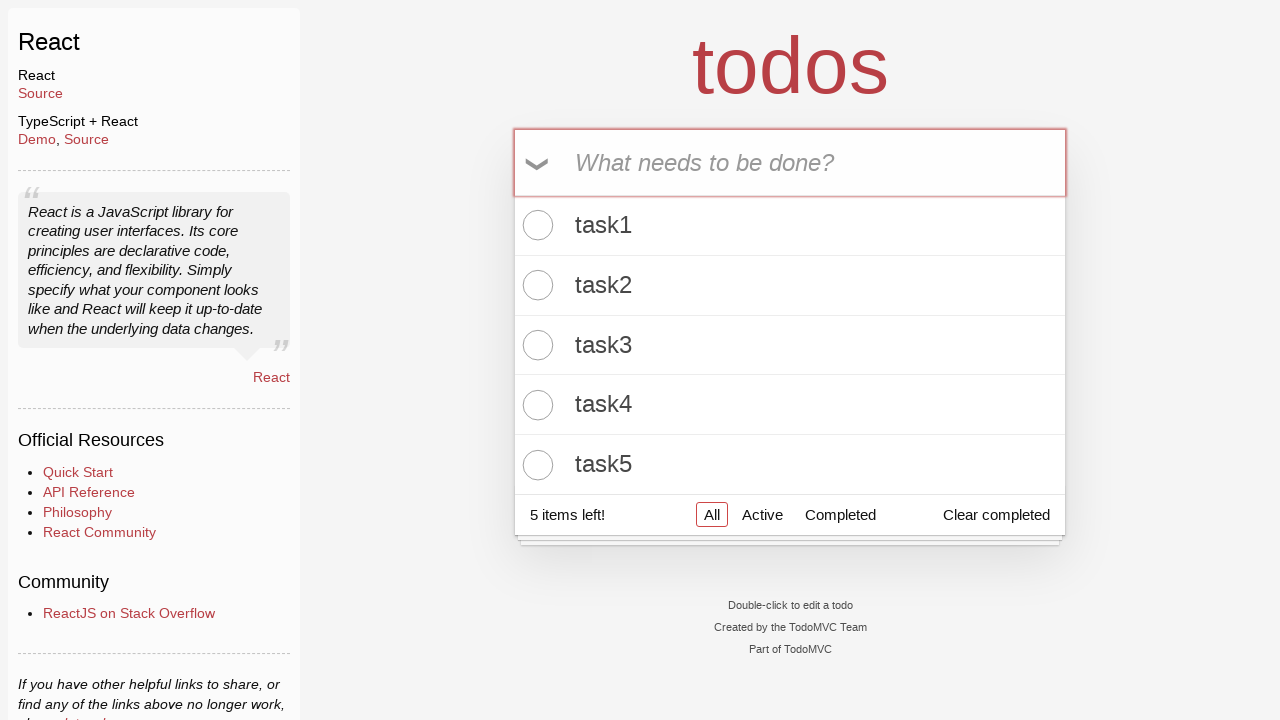